Tests horizontal scrolling functionality by navigating to a dashboard page and scrolling right by 2000 pixels using JavaScript execution.

Starting URL: https://dashboards.handmadeinteractive.com/jasonlove/

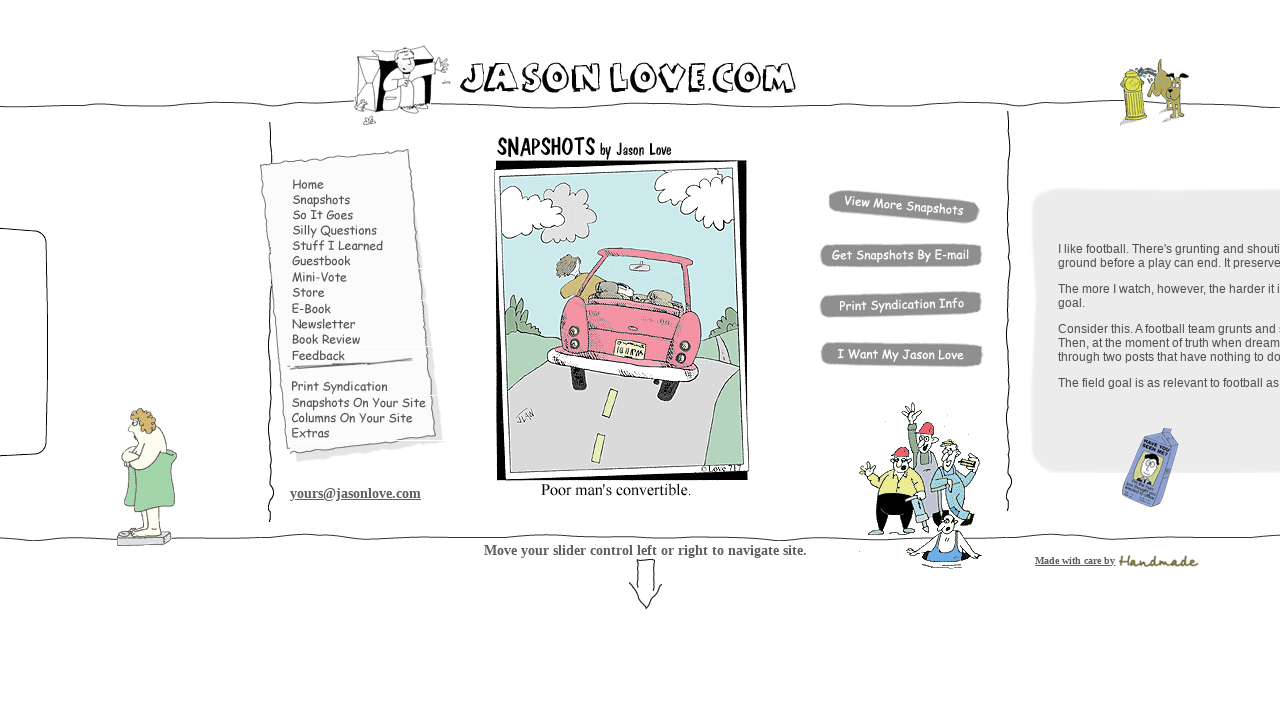

Navigated to dashboard and waited for network to be idle
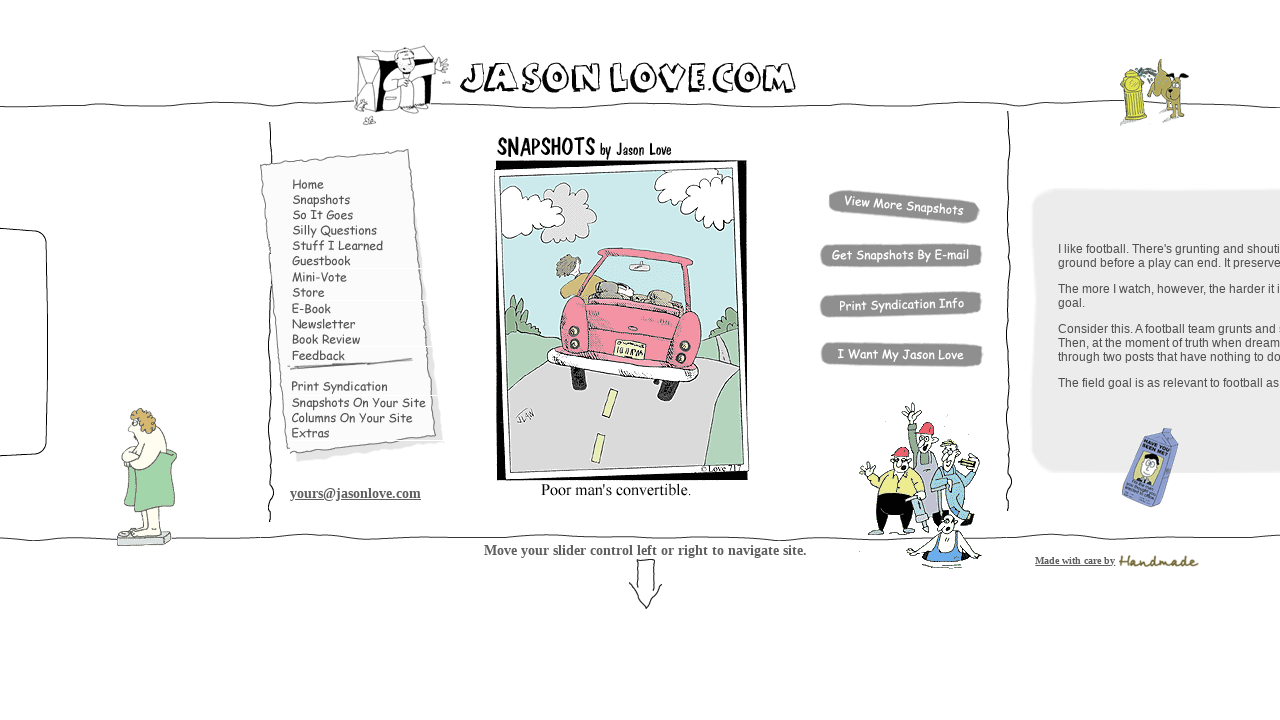

Scrolled right by 2000 pixels using JavaScript
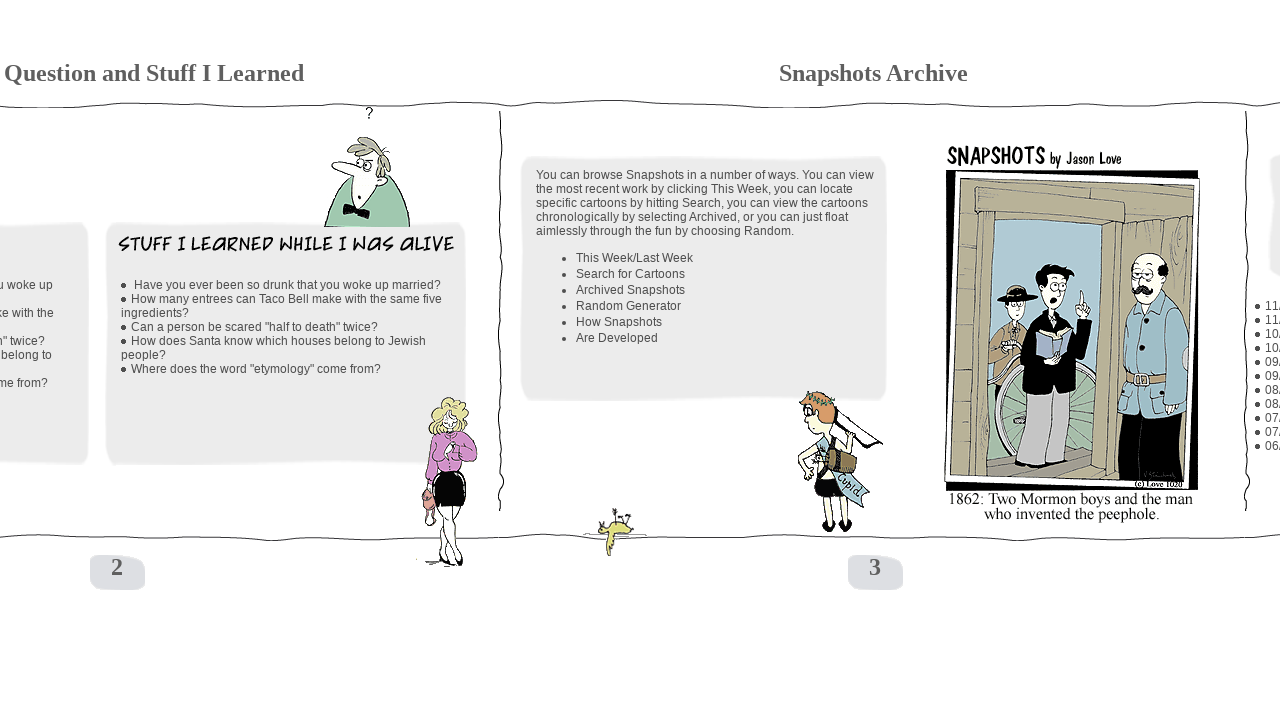

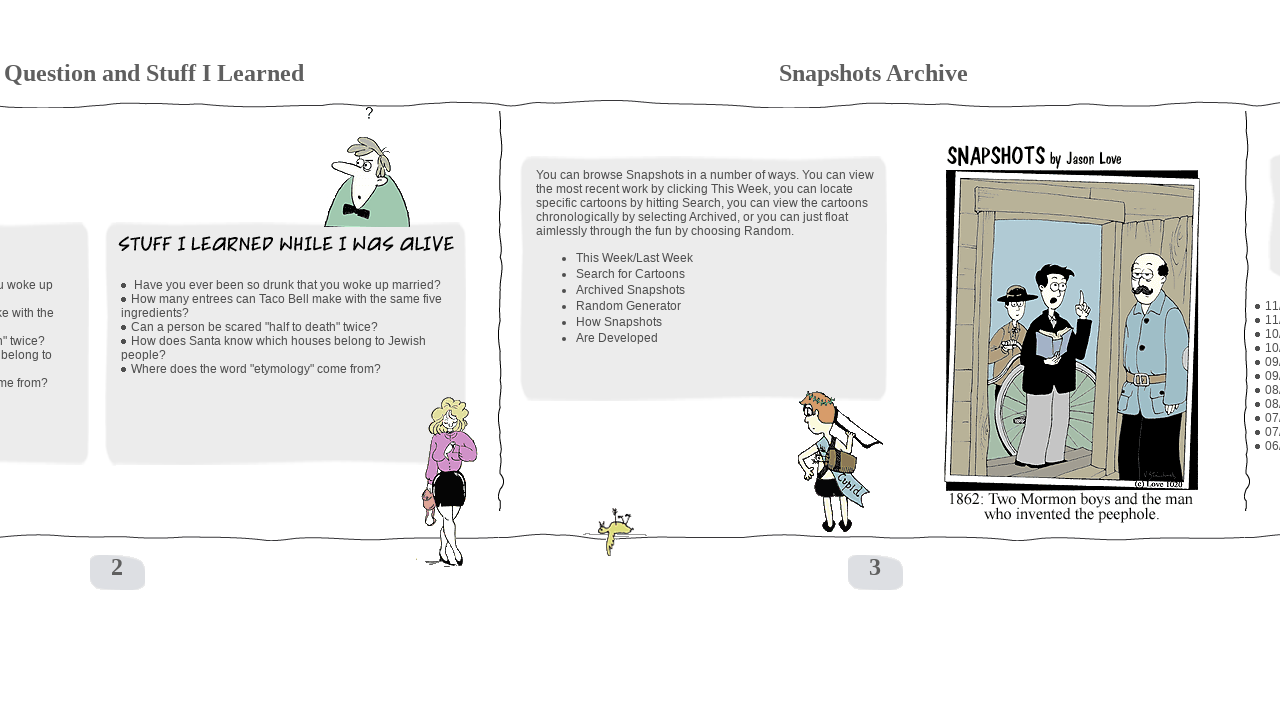